Opens the OrangeHRM demo login page and verifies it loads successfully

Starting URL: https://opensource-demo.orangehrmlive.com/web/index.php/auth/login

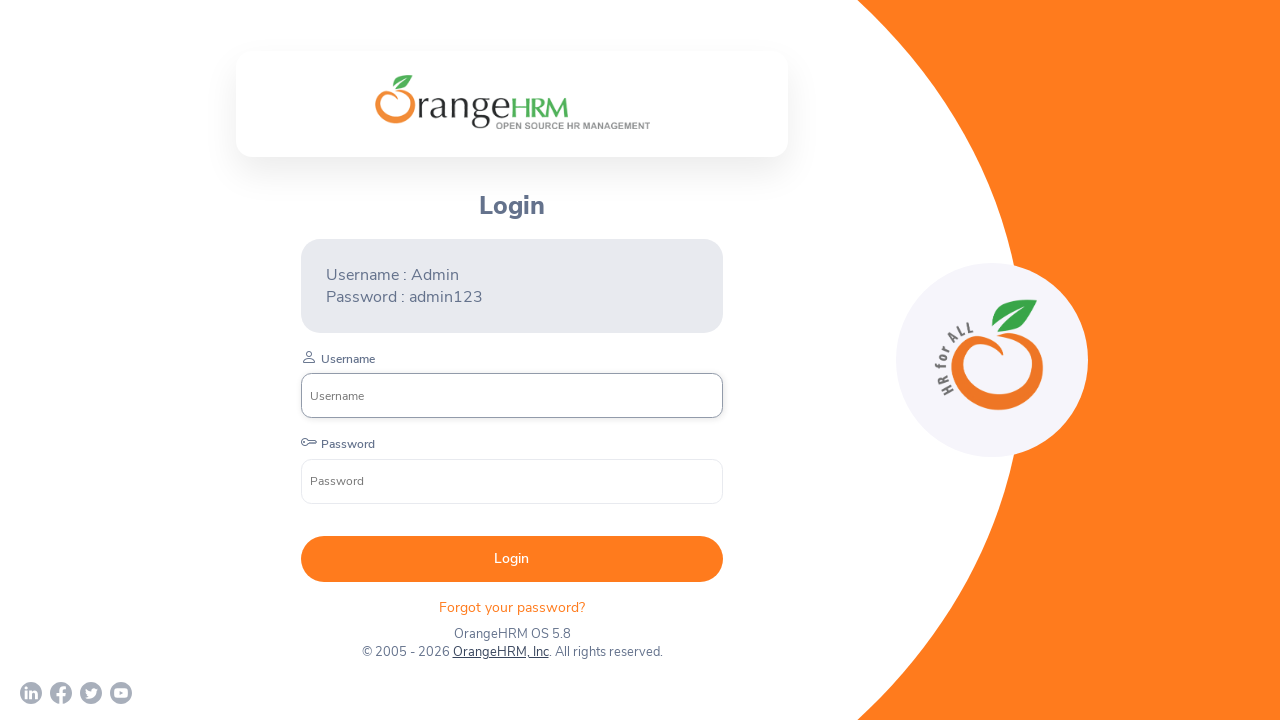

Waited for username input field to load on OrangeHRM login page
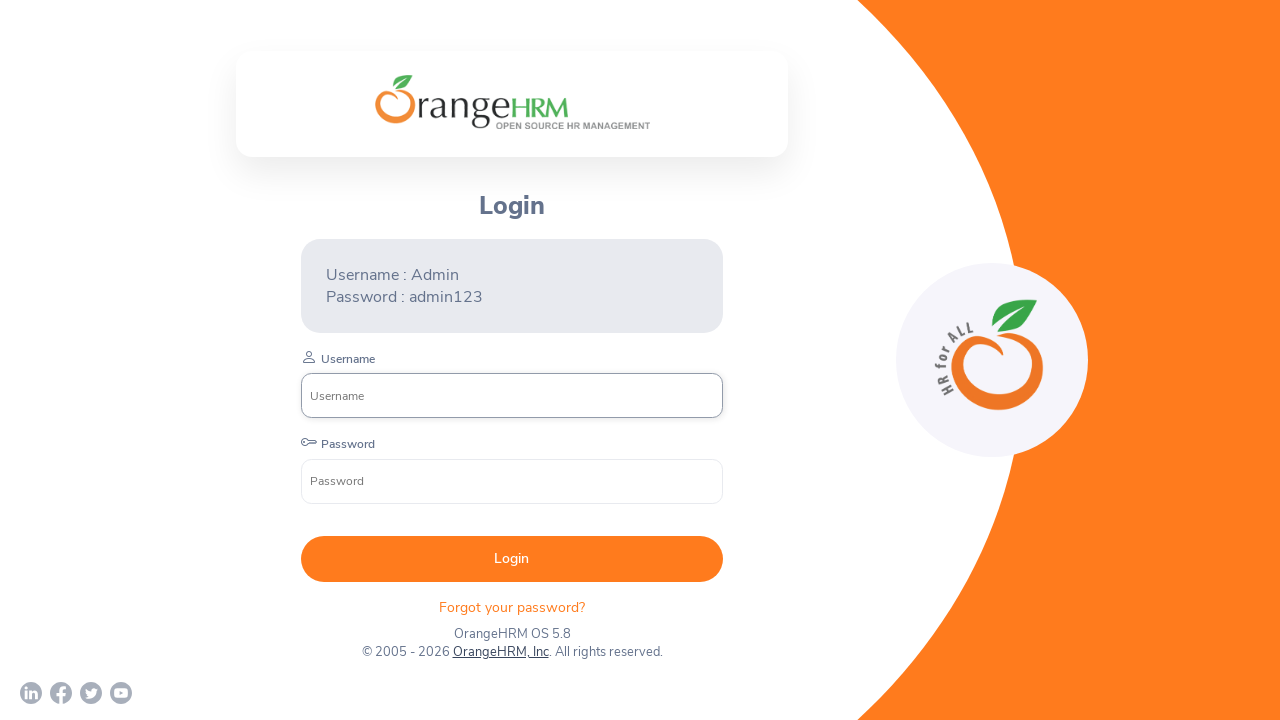

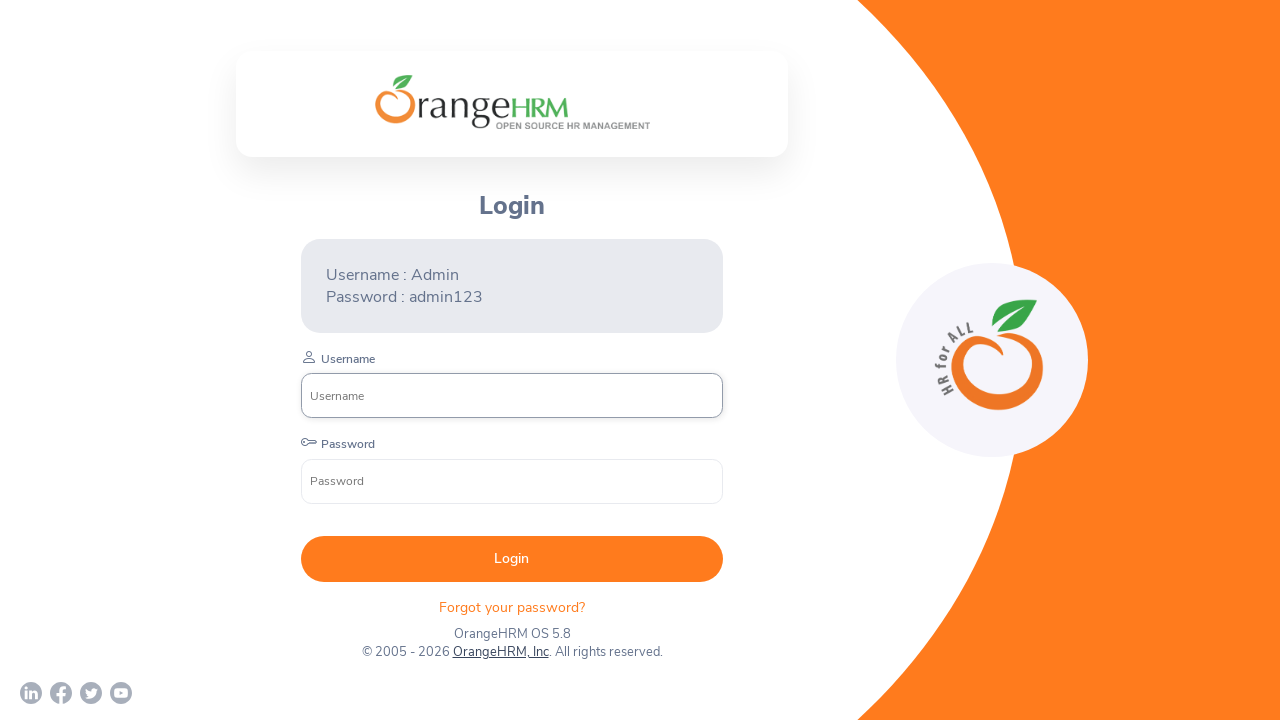